Tests browser navigation functionality by visiting YouTube and testotomasyonu.com, performing back/forward navigation, refresh, and verifying page titles and URLs

Starting URL: https://www.youtube.com

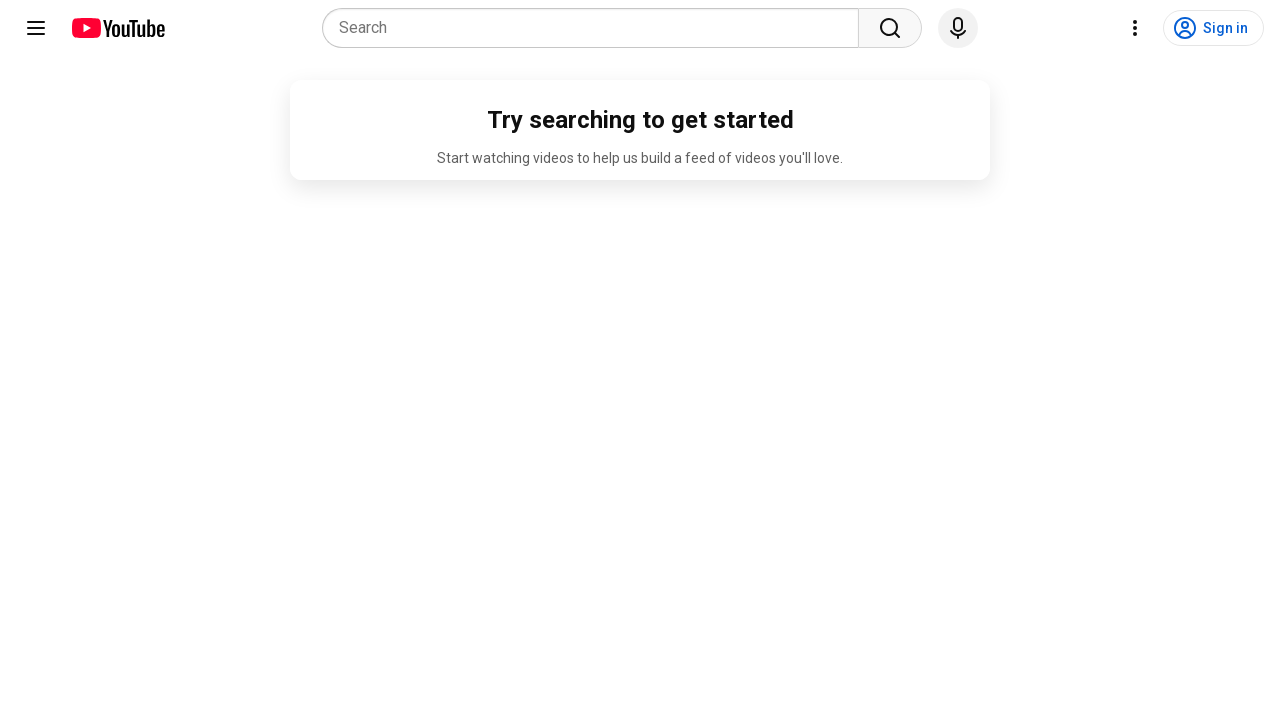

Retrieved YouTube page title
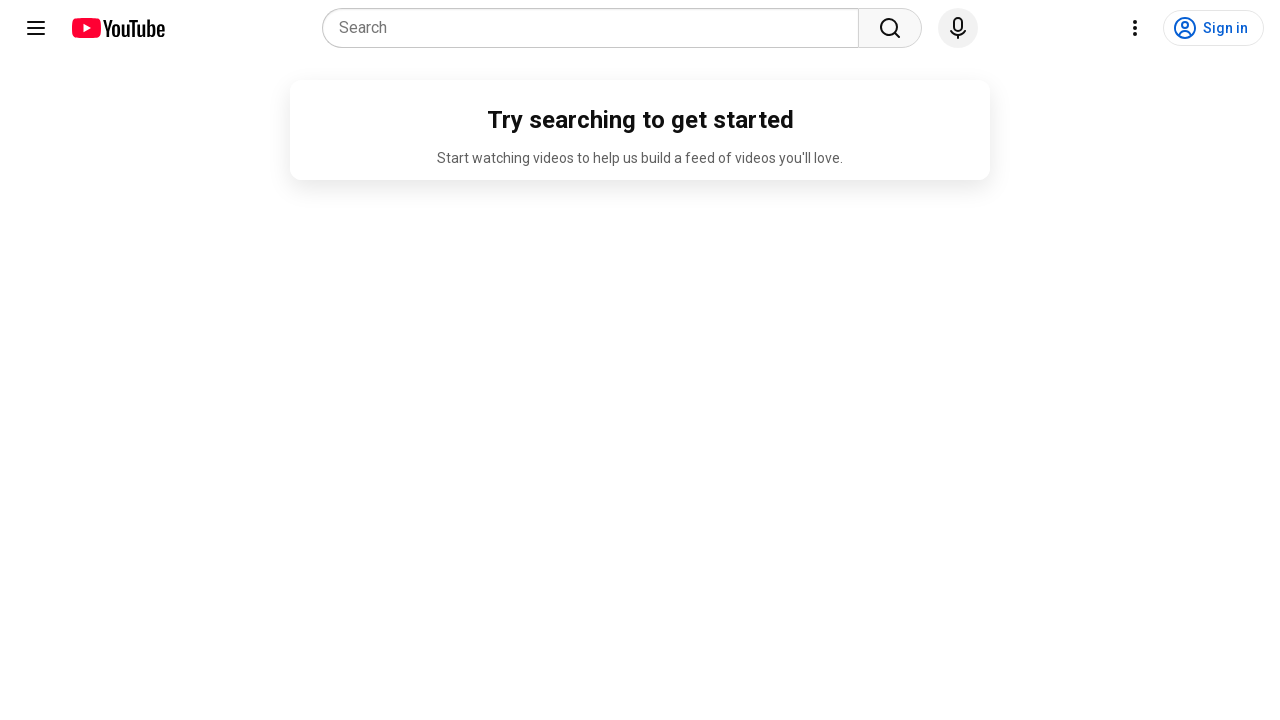

Verified YouTube title assertion
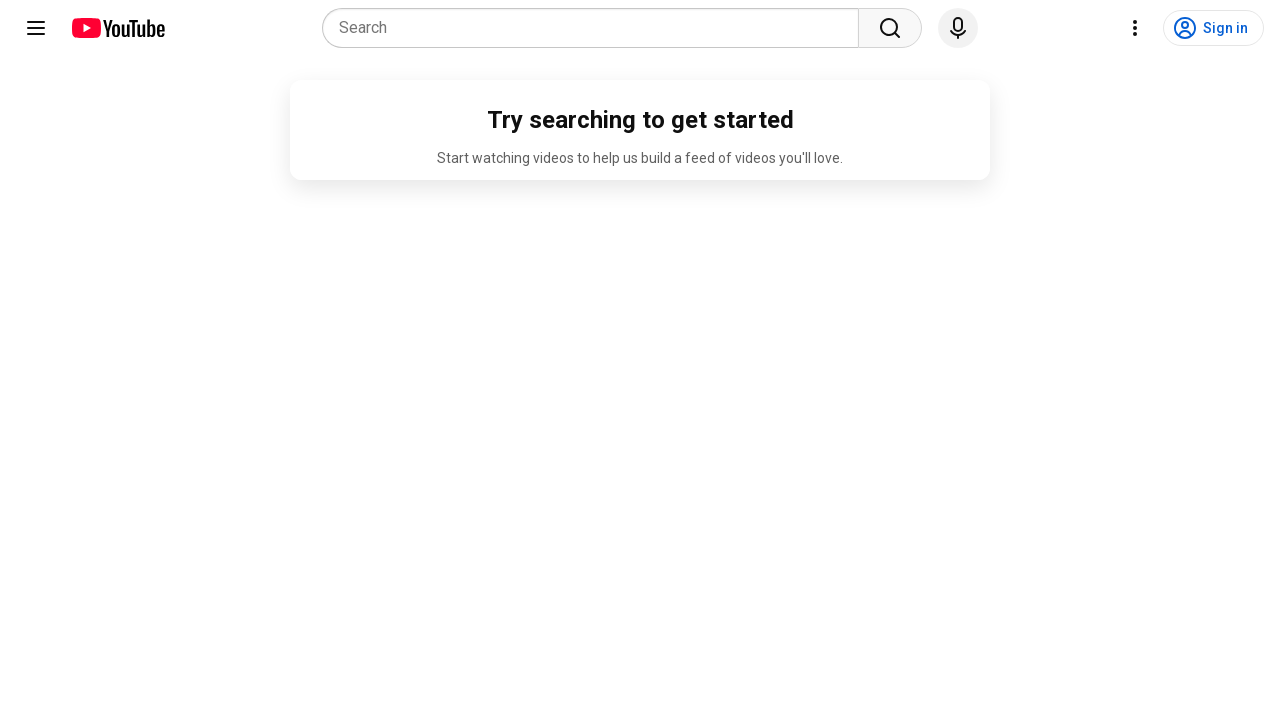

Retrieved YouTube page URL
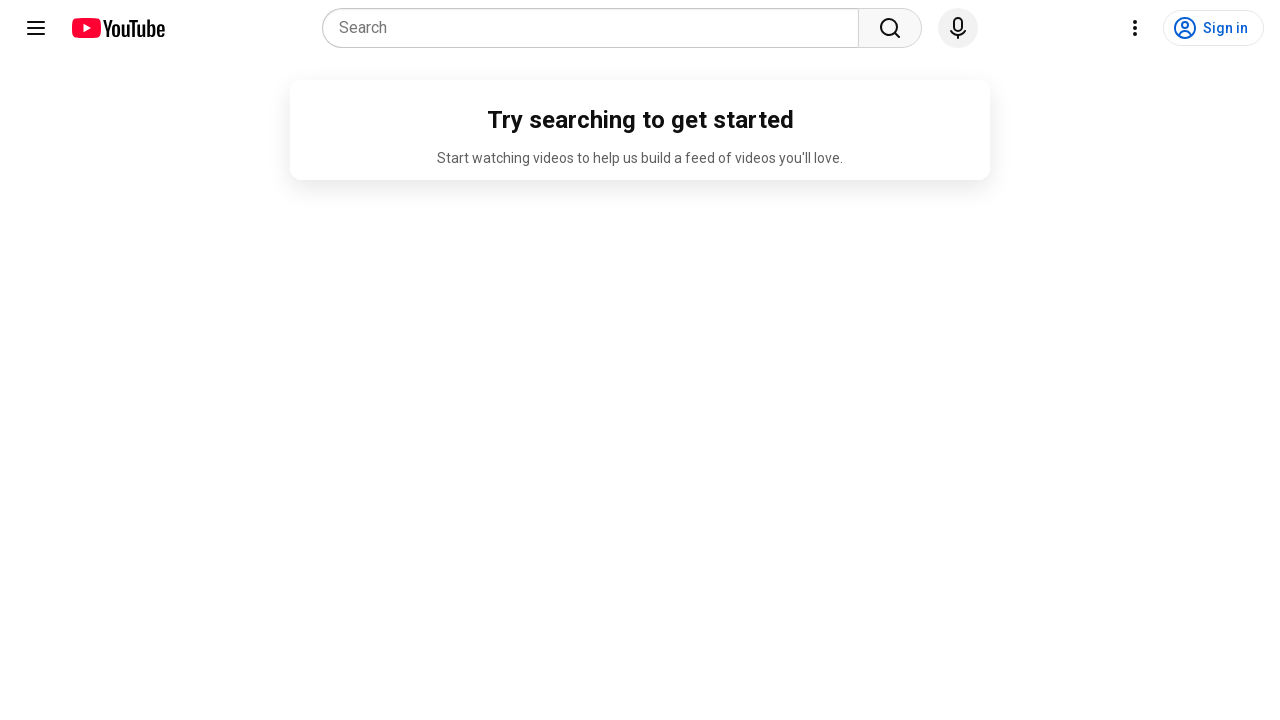

Verified YouTube URL contains 'youtube'
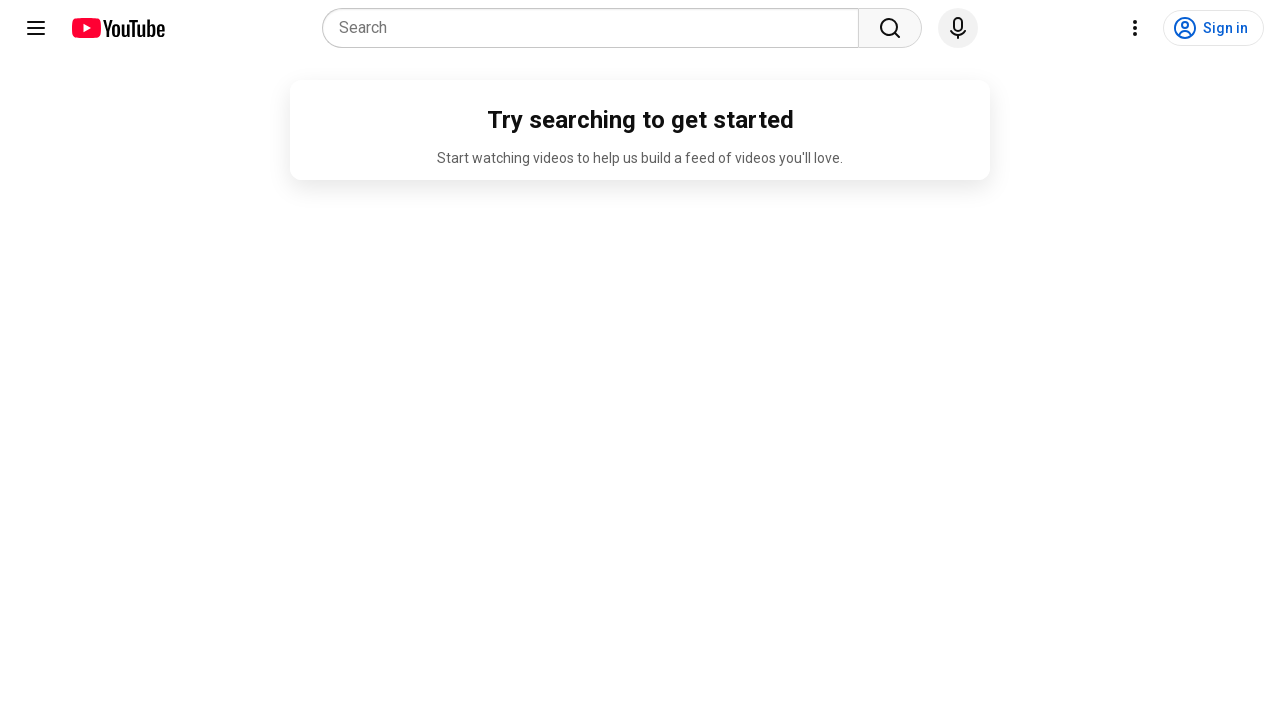

Navigated to testotomasyonu.com
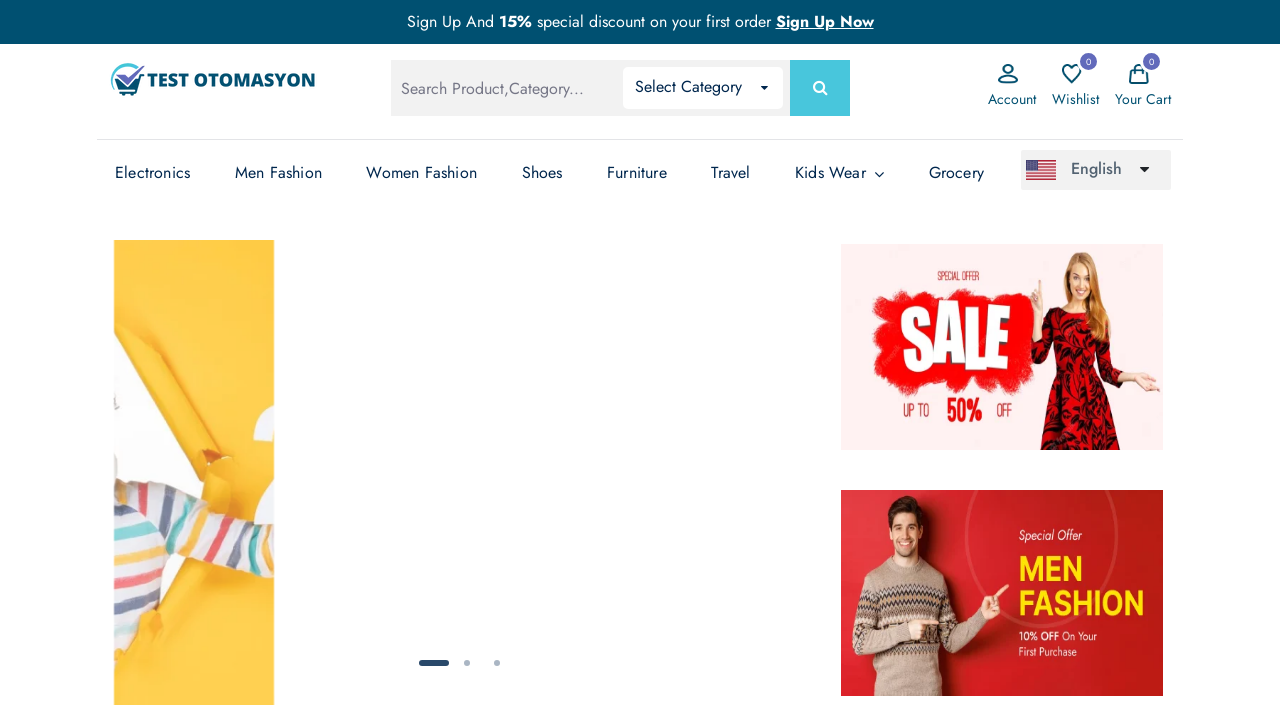

Navigated back to YouTube
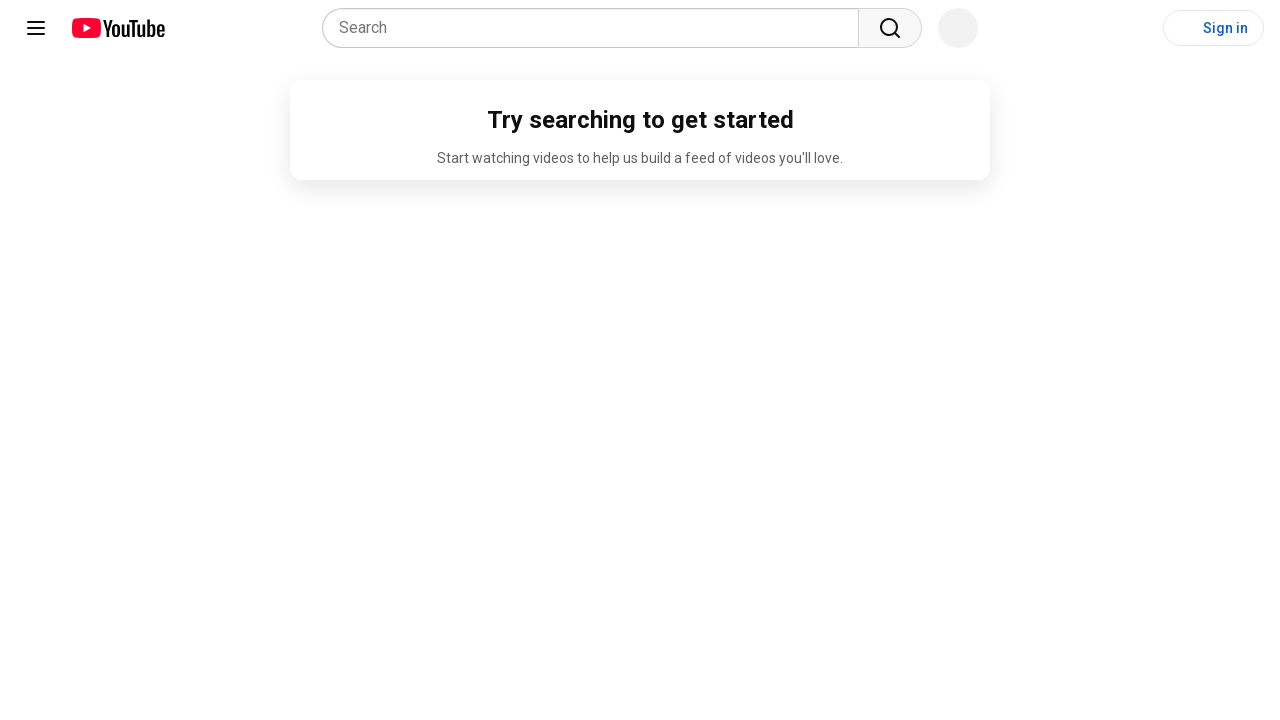

Refreshed YouTube page
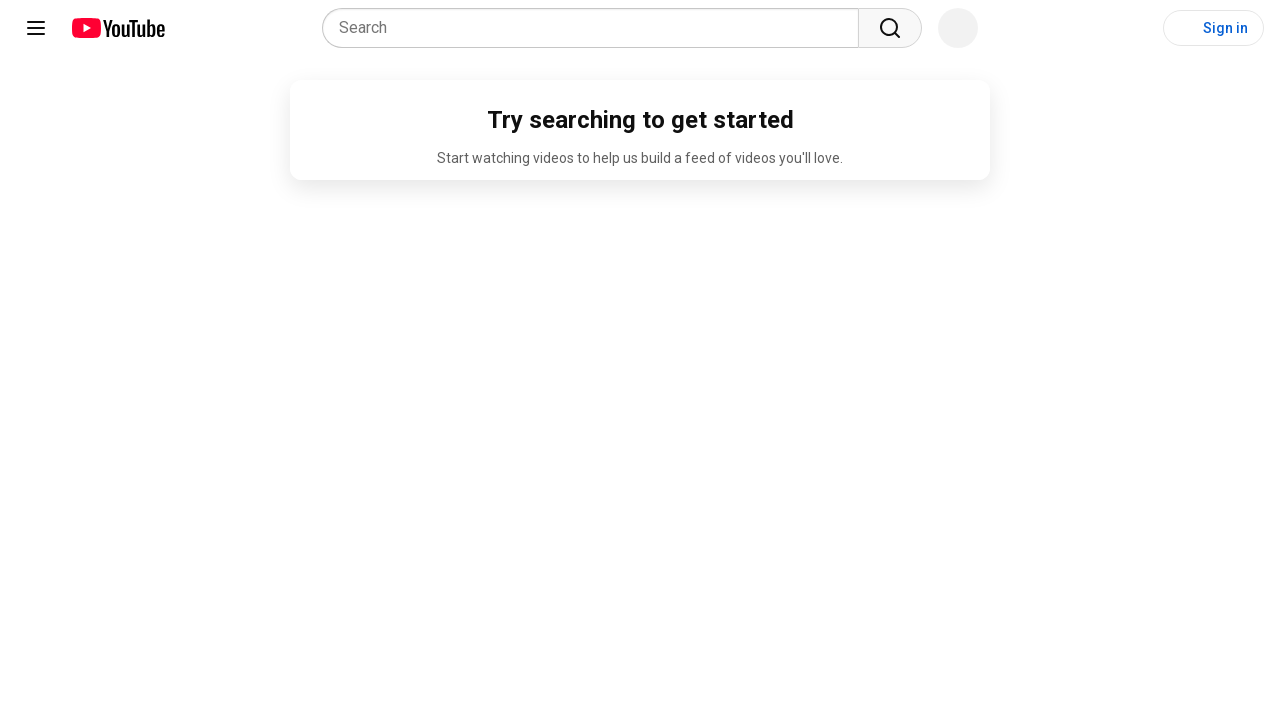

Navigated forward to testotomasyonu.com
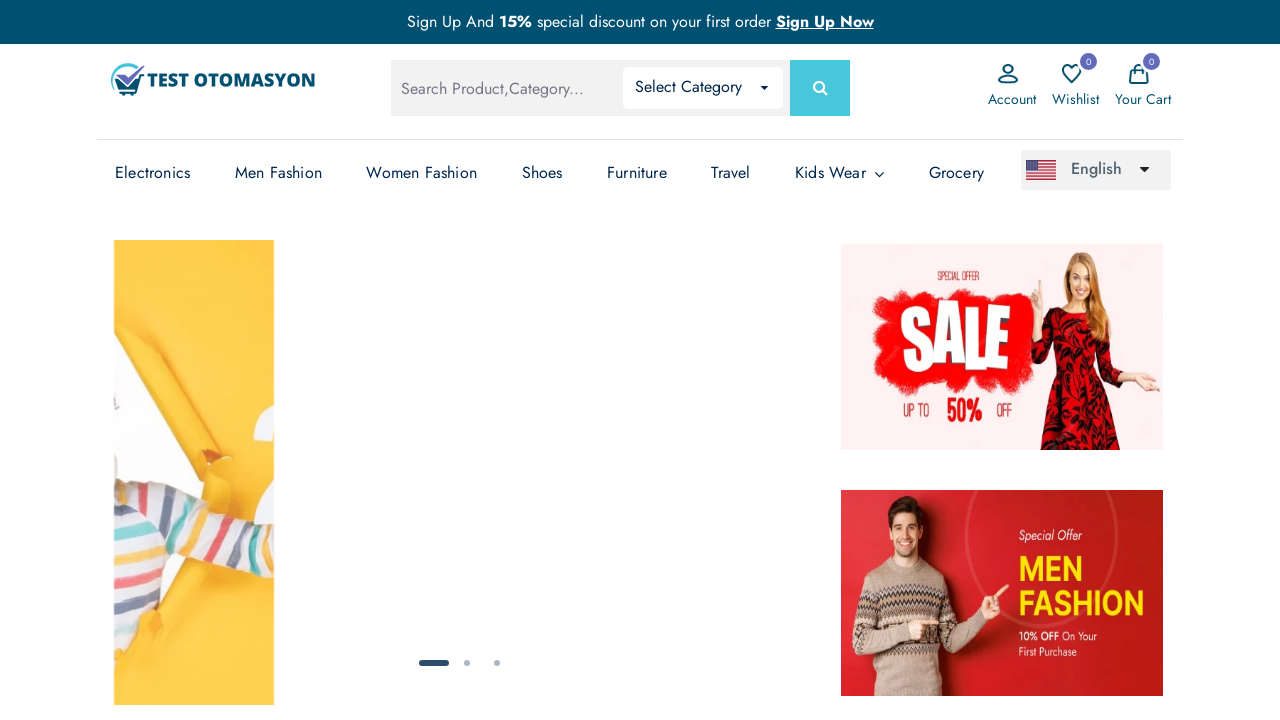

Retrieved testotomasyonu.com page title
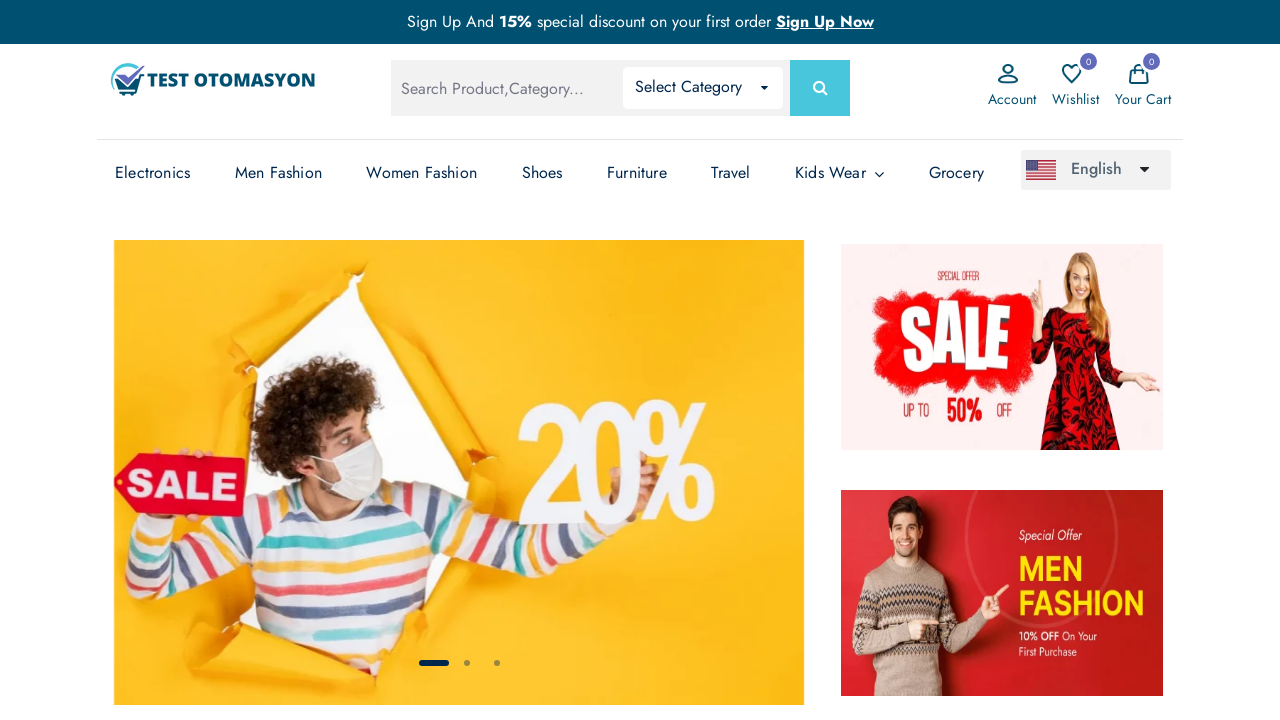

Verified testotomasyonu.com title contains 'Test'
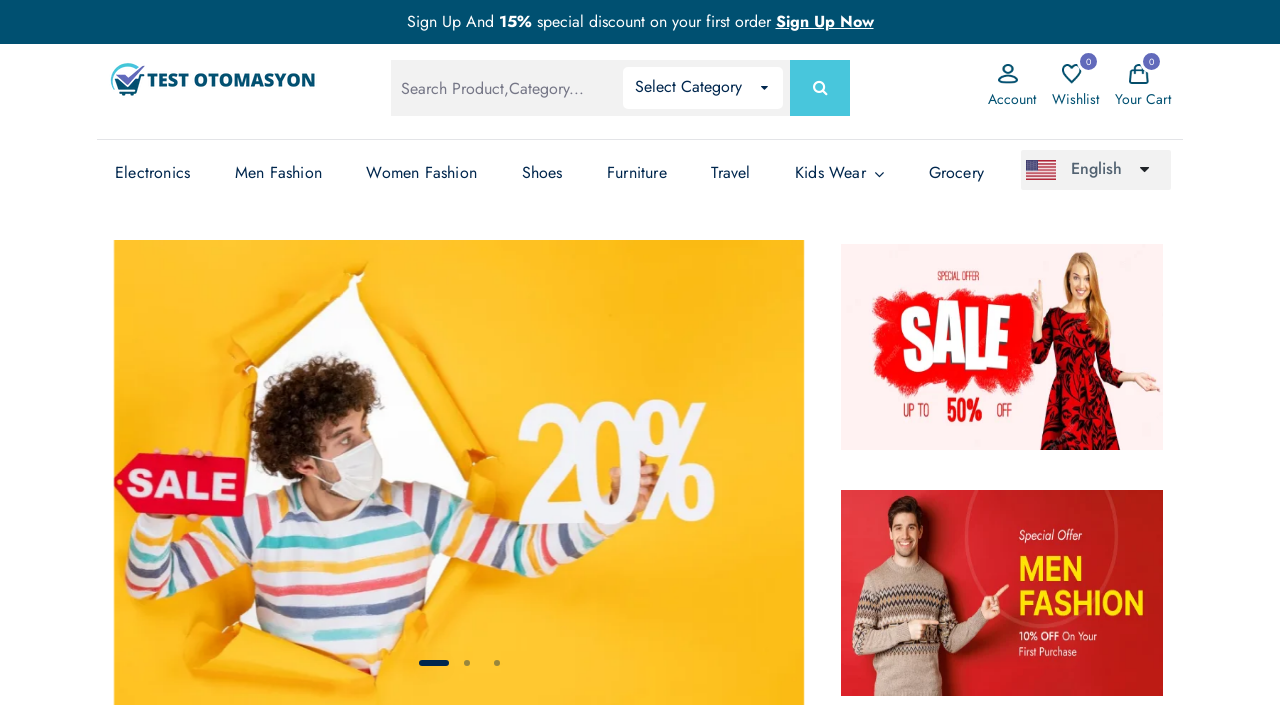

Retrieved testotomasyonu.com page URL
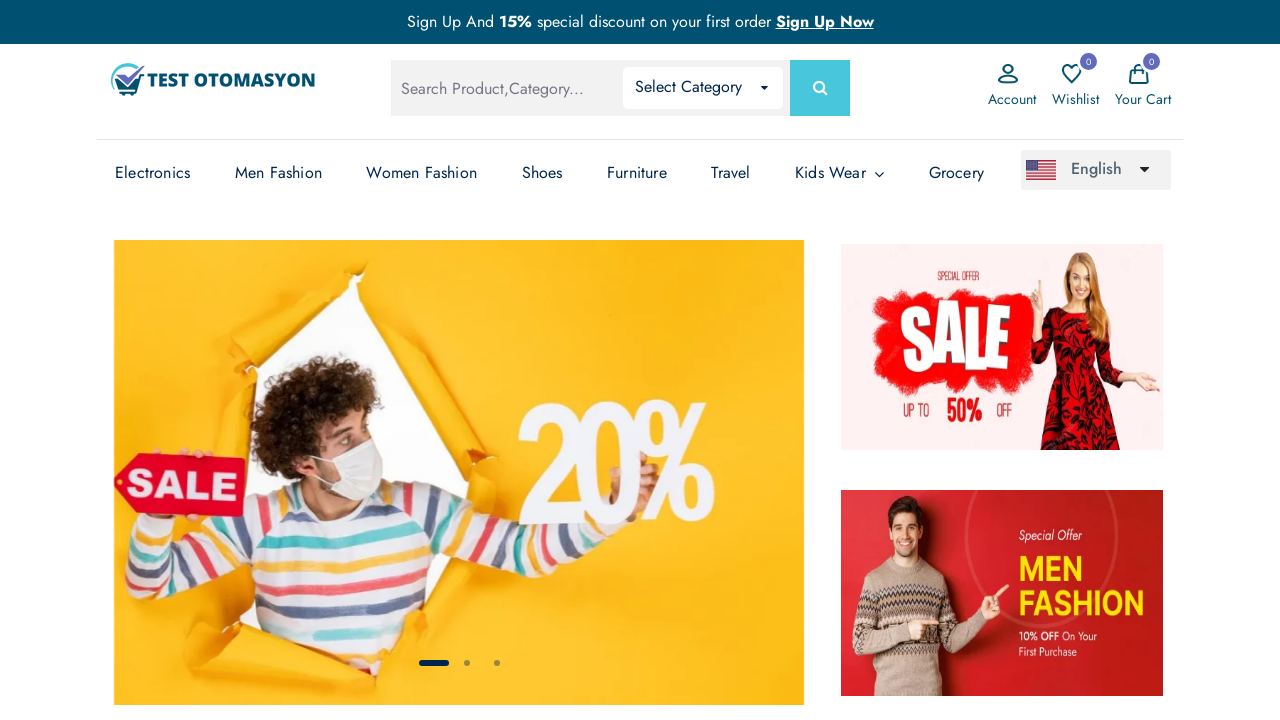

Verified testotomasyonu.com URL matches expected value
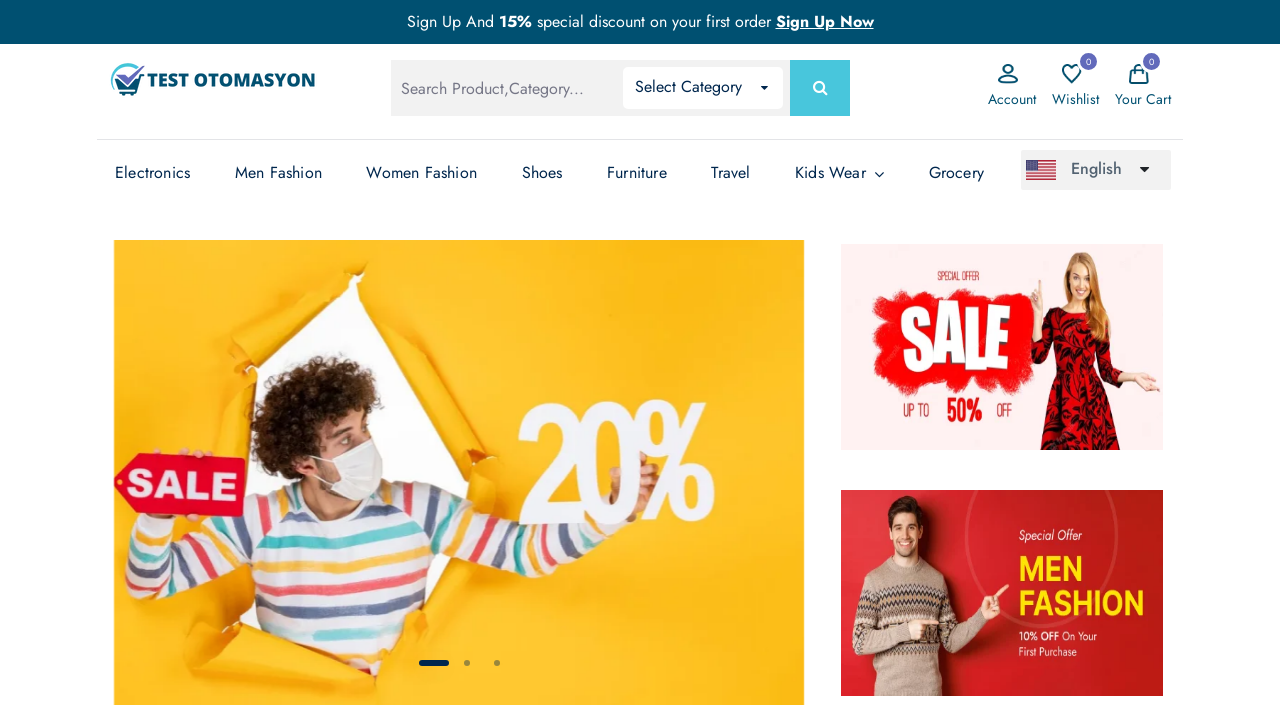

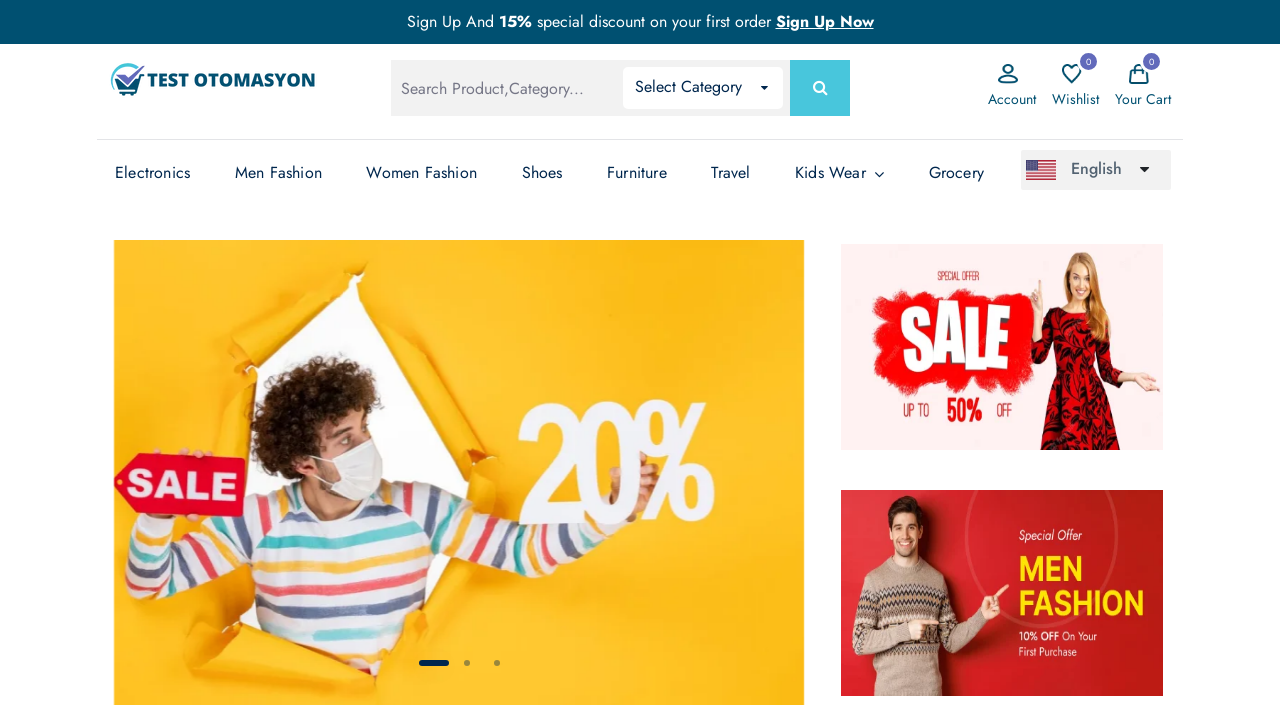